Tests handling of window switching by opening a new window, switching to it, closing it, switching back to the original window, and verifying that attempting to access a closed window is handled properly

Starting URL: https://the-internet.herokuapp.com/windows

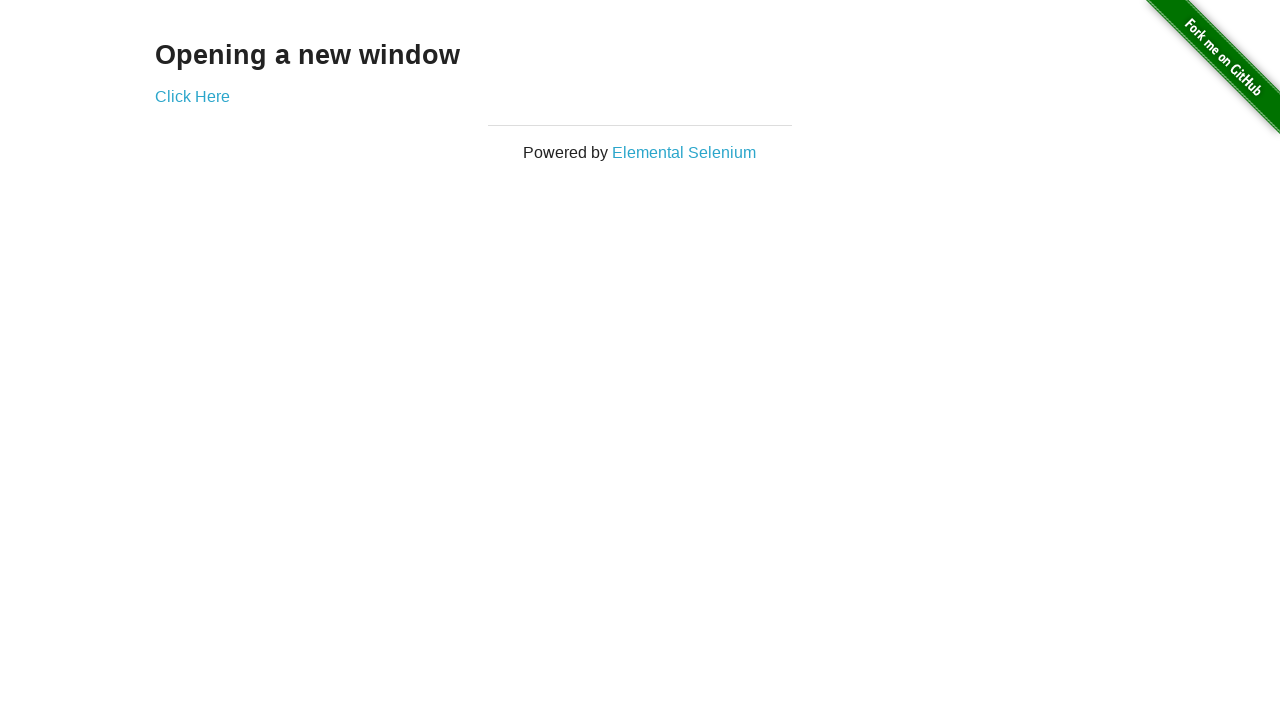

Clicked 'Click Here' link to open new window at (192, 96) on text=Click Here
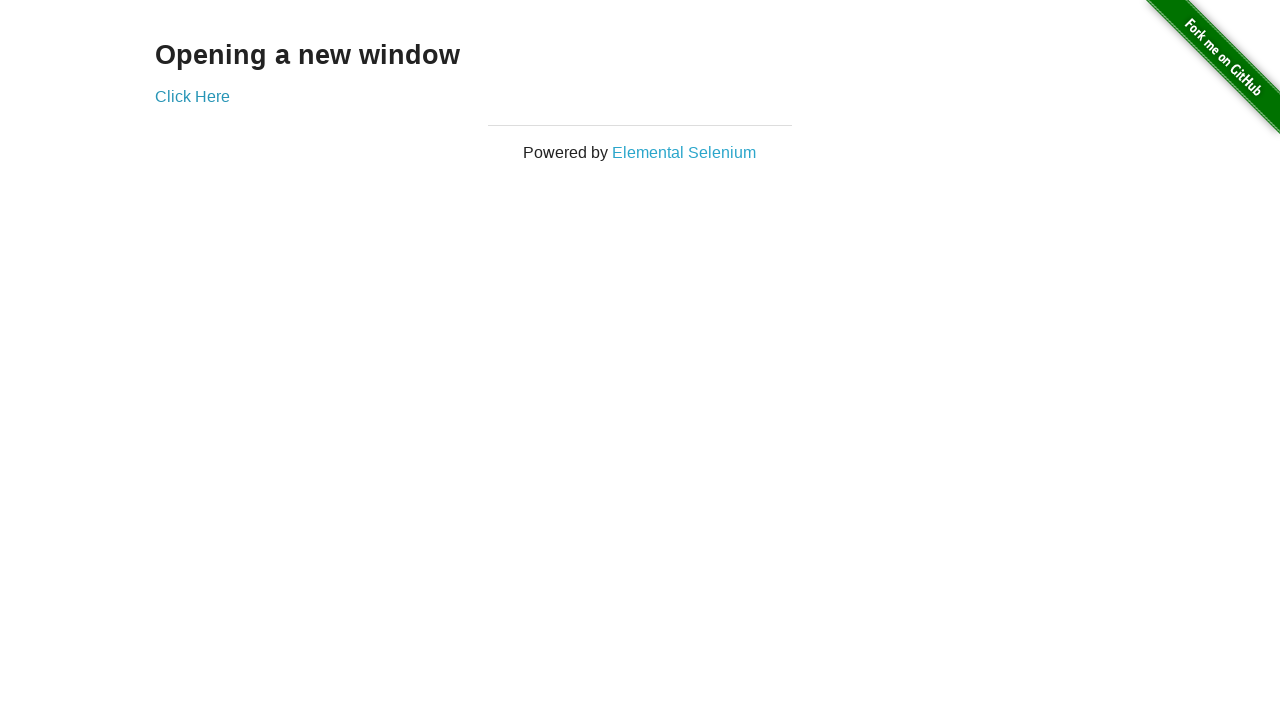

New window opened and captured
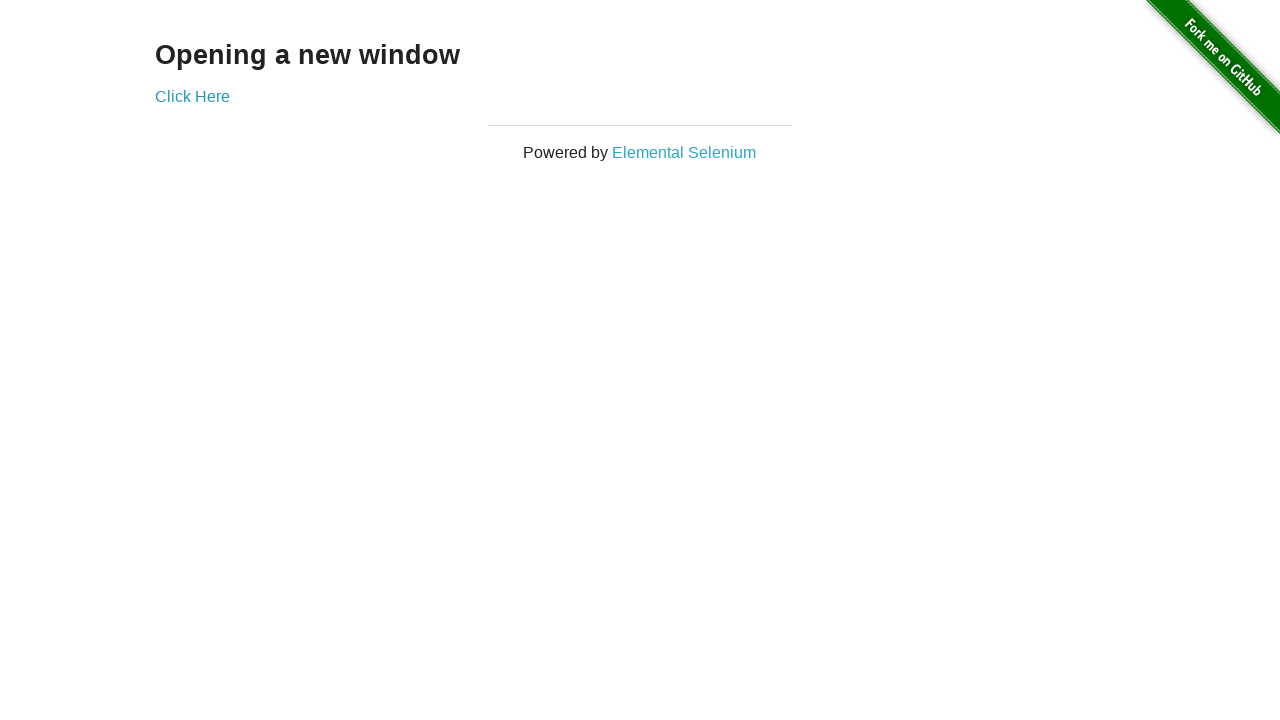

Closed the new window
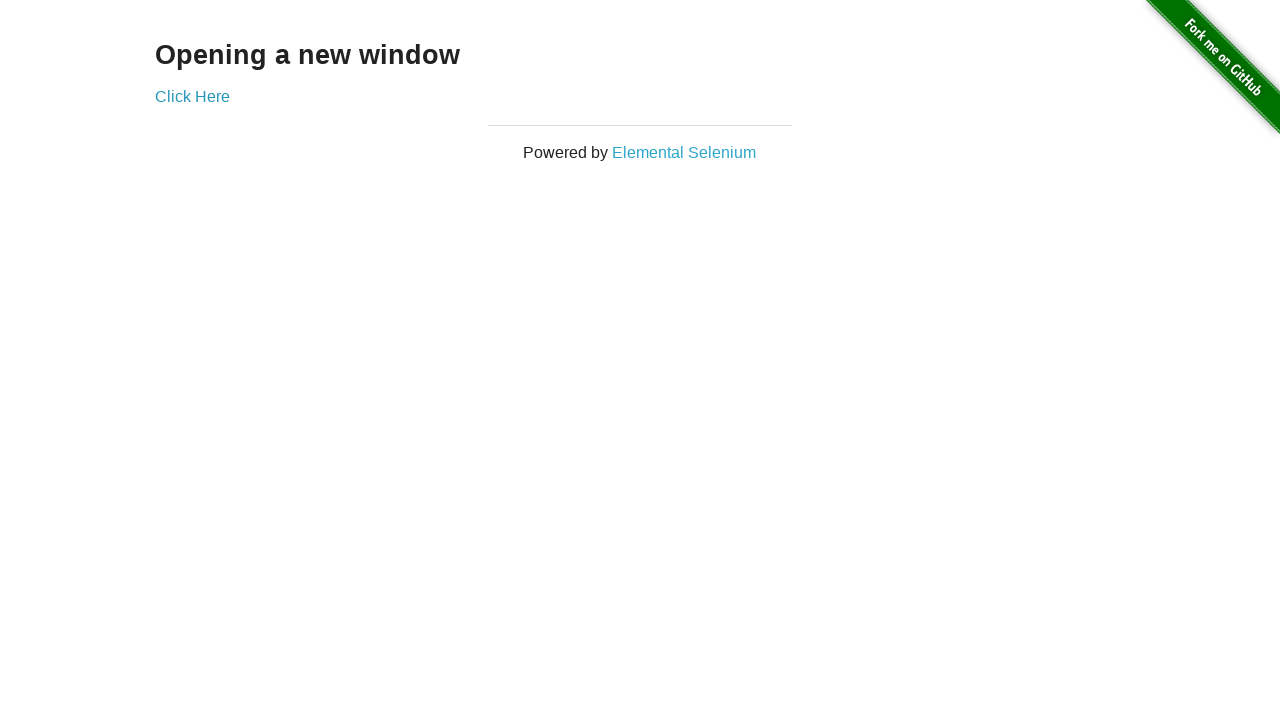

Verified original page is still accessible - h3 element found
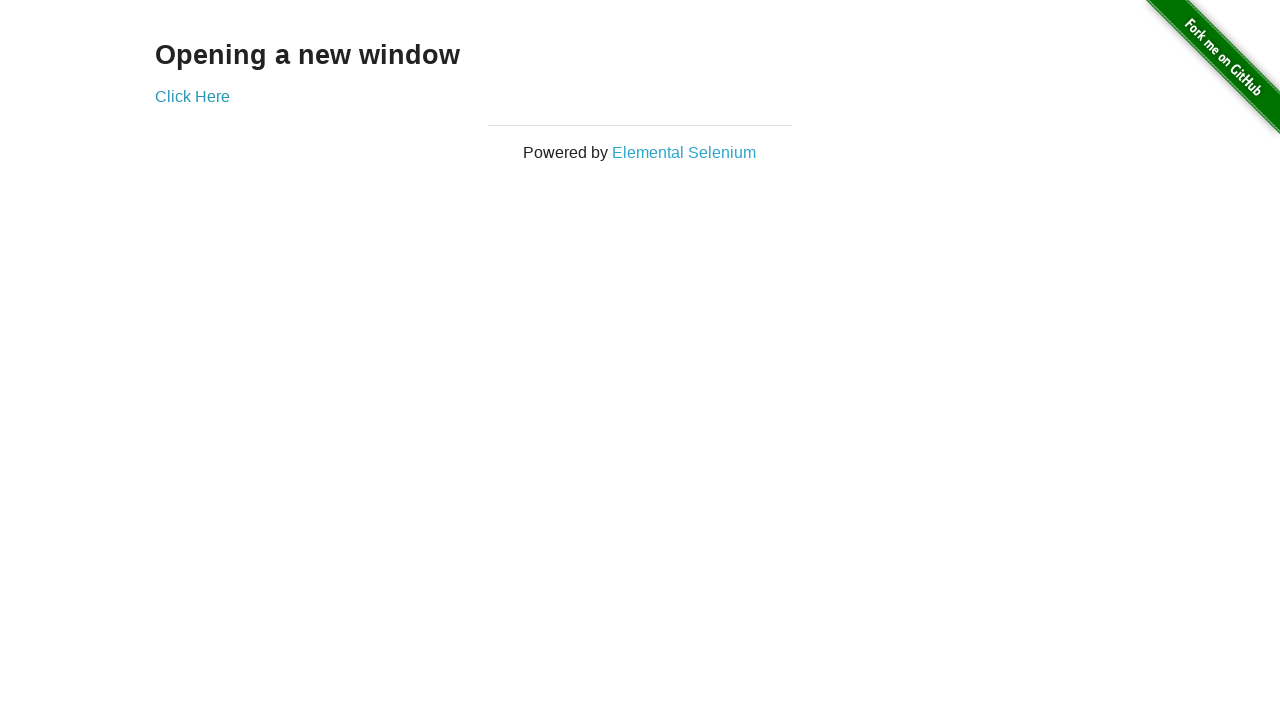

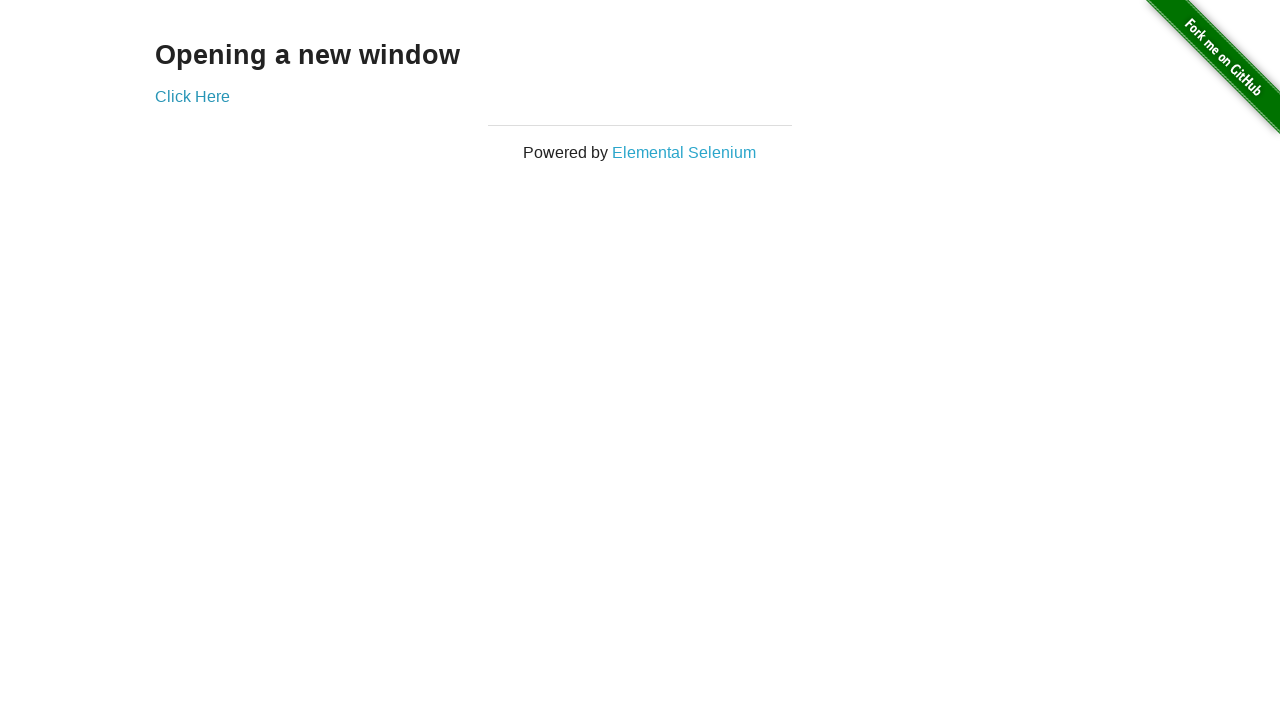